Tests checkbox functionality by verifying initial states and toggling checkbox selections

Starting URL: https://practice.cydeo.com/checkboxes

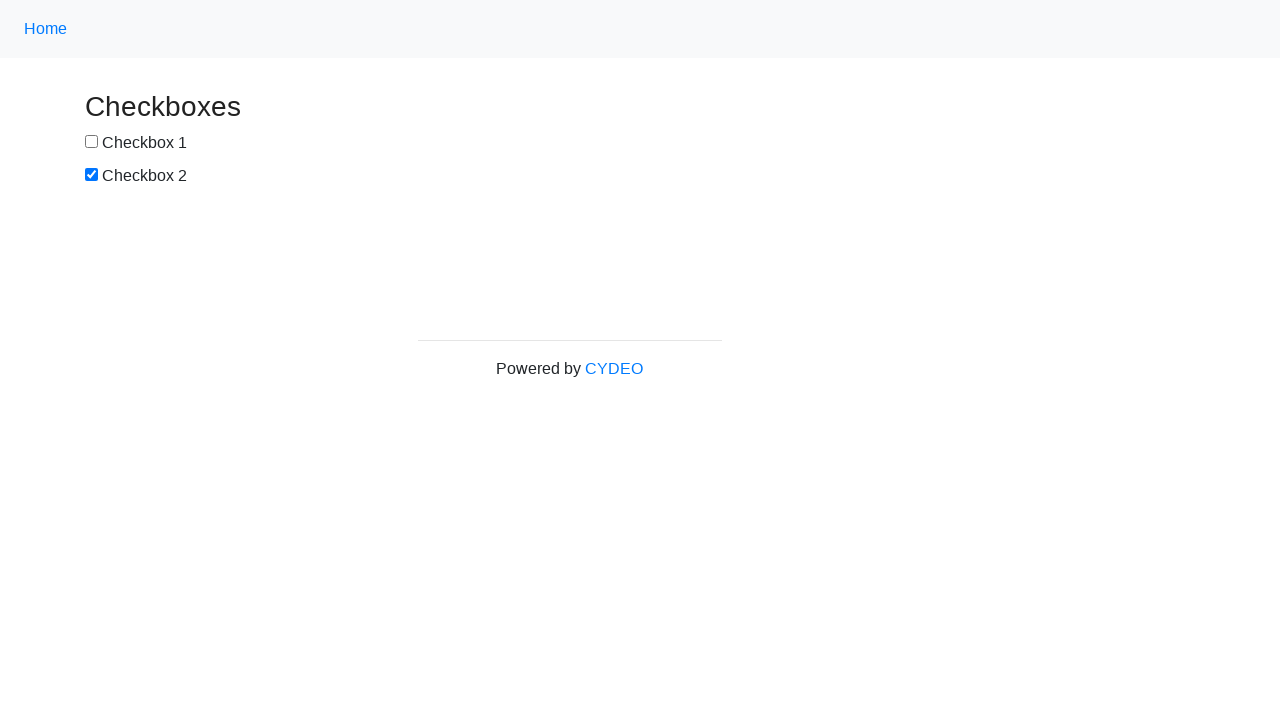

Navigated to checkbox practice page
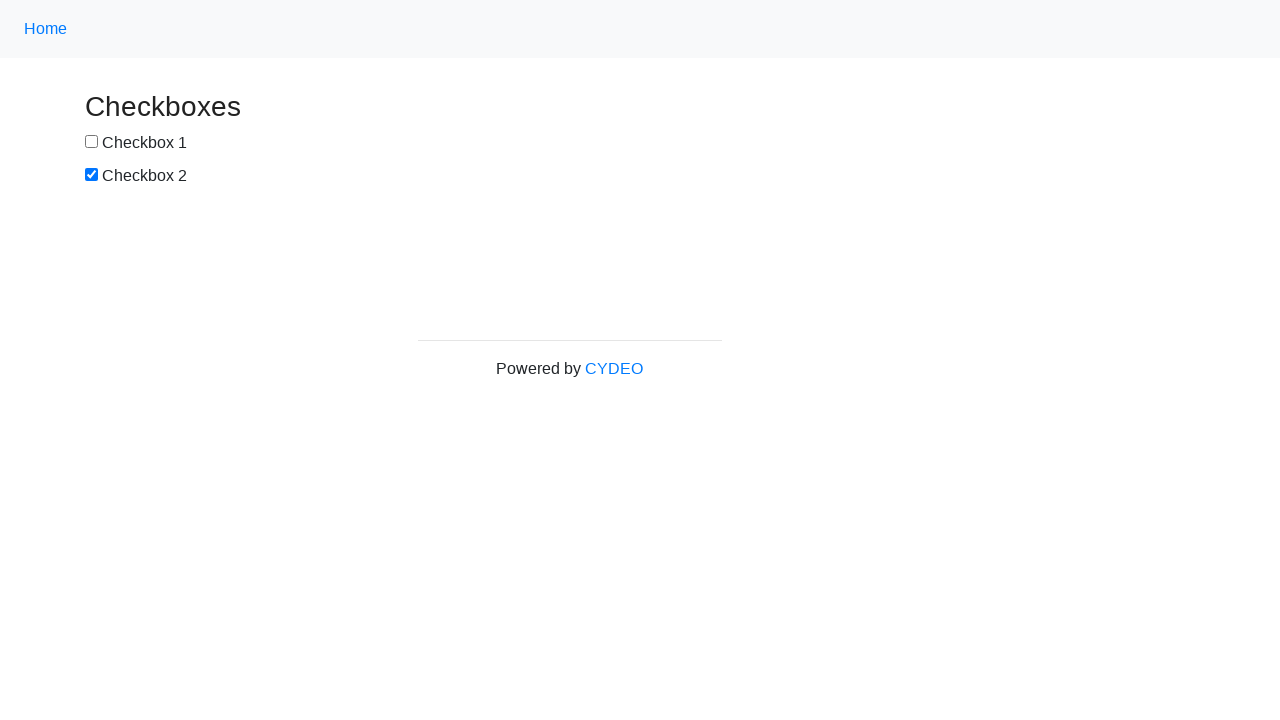

Located checkbox 1
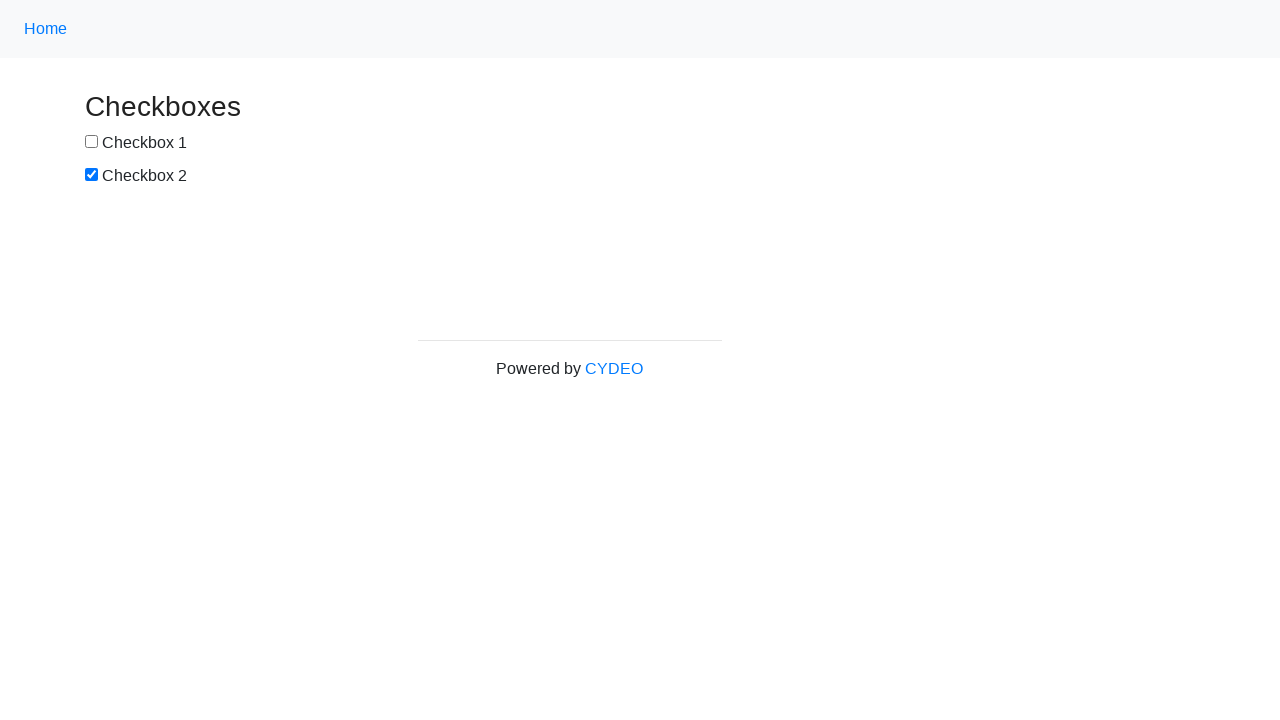

Located checkbox 2
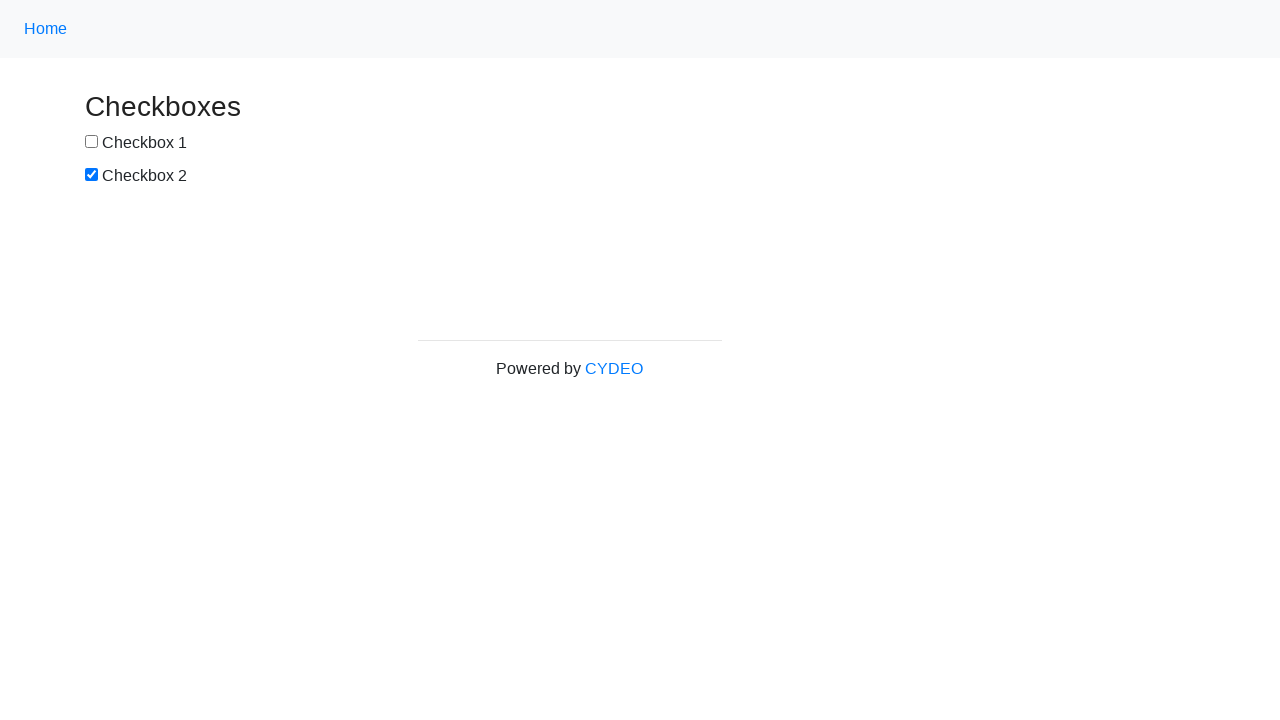

Verified checkbox 1 is unchecked by default
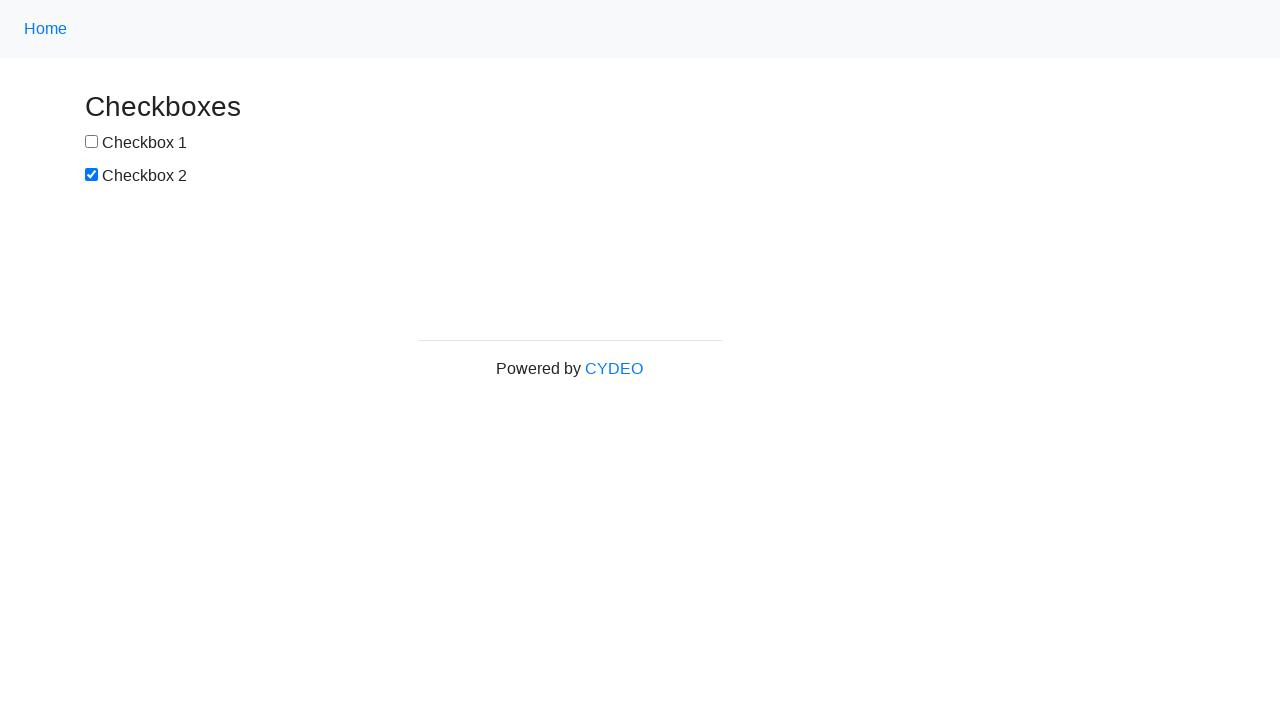

Verified checkbox 2 is checked by default
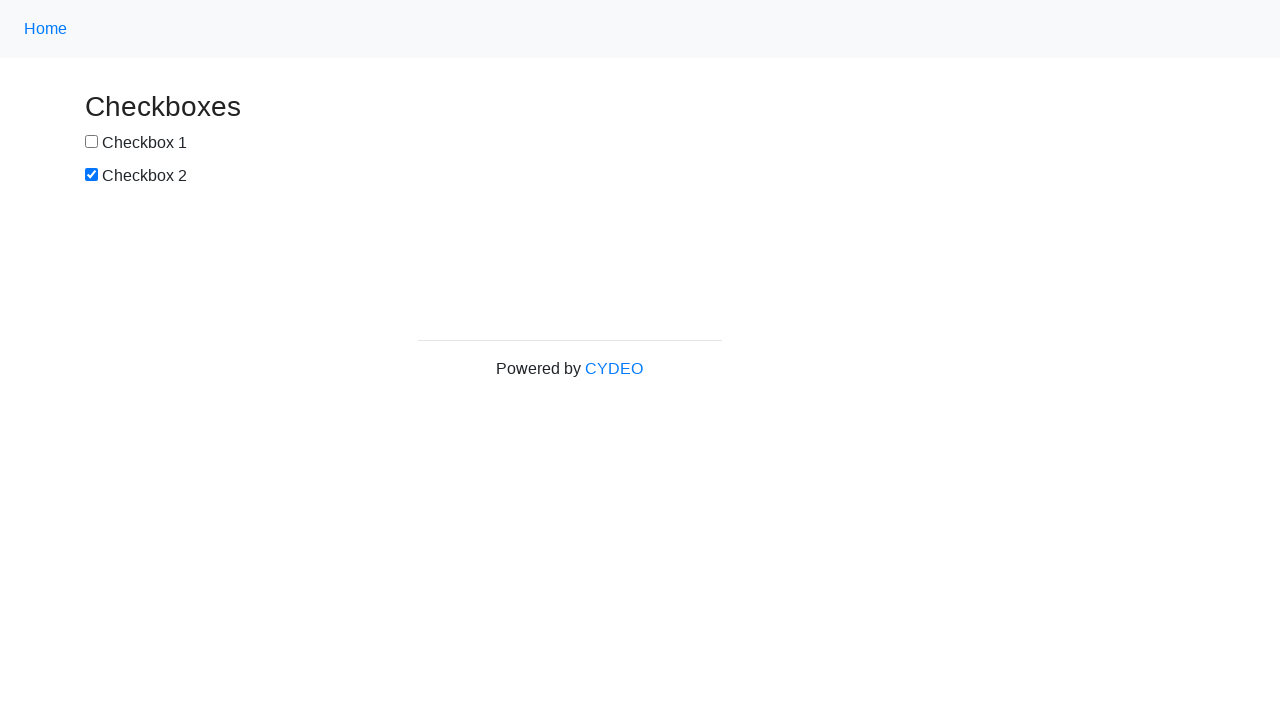

Clicked checkbox 1 to select it at (92, 142) on input[name='checkbox1']
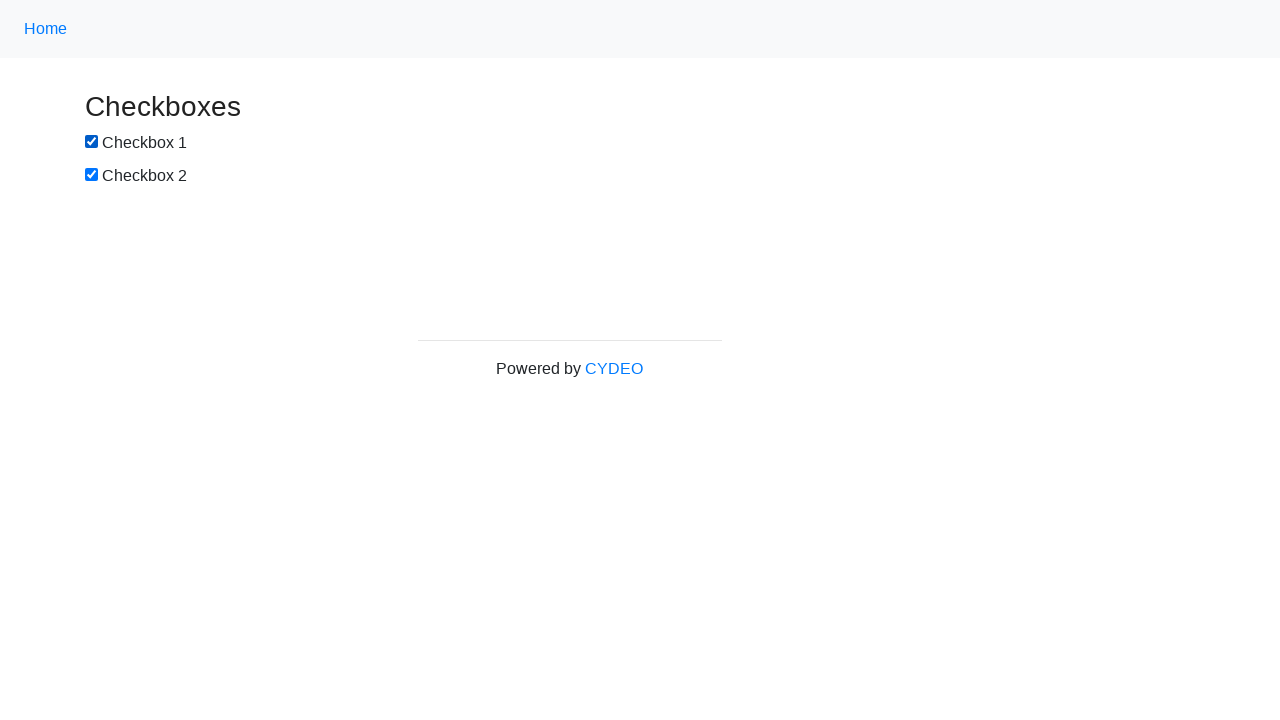

Clicked checkbox 2 to deselect it at (92, 175) on input[name='checkbox2']
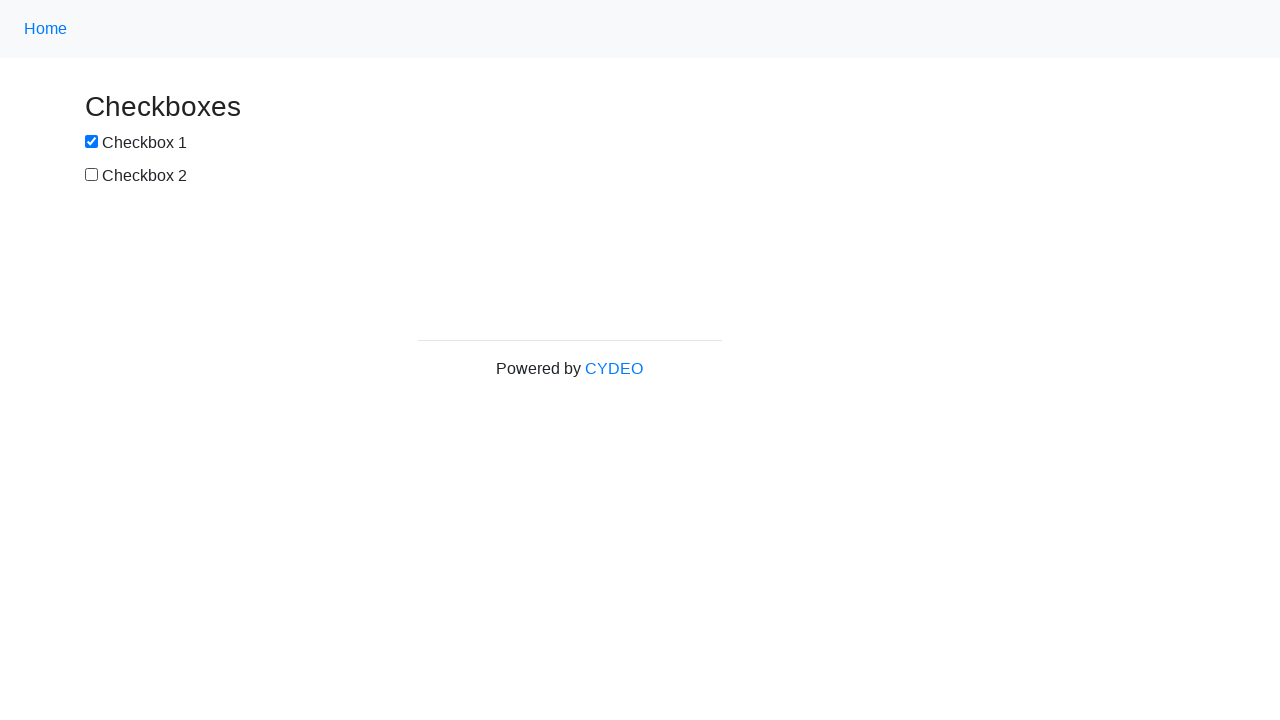

Verified checkbox 1 is now checked
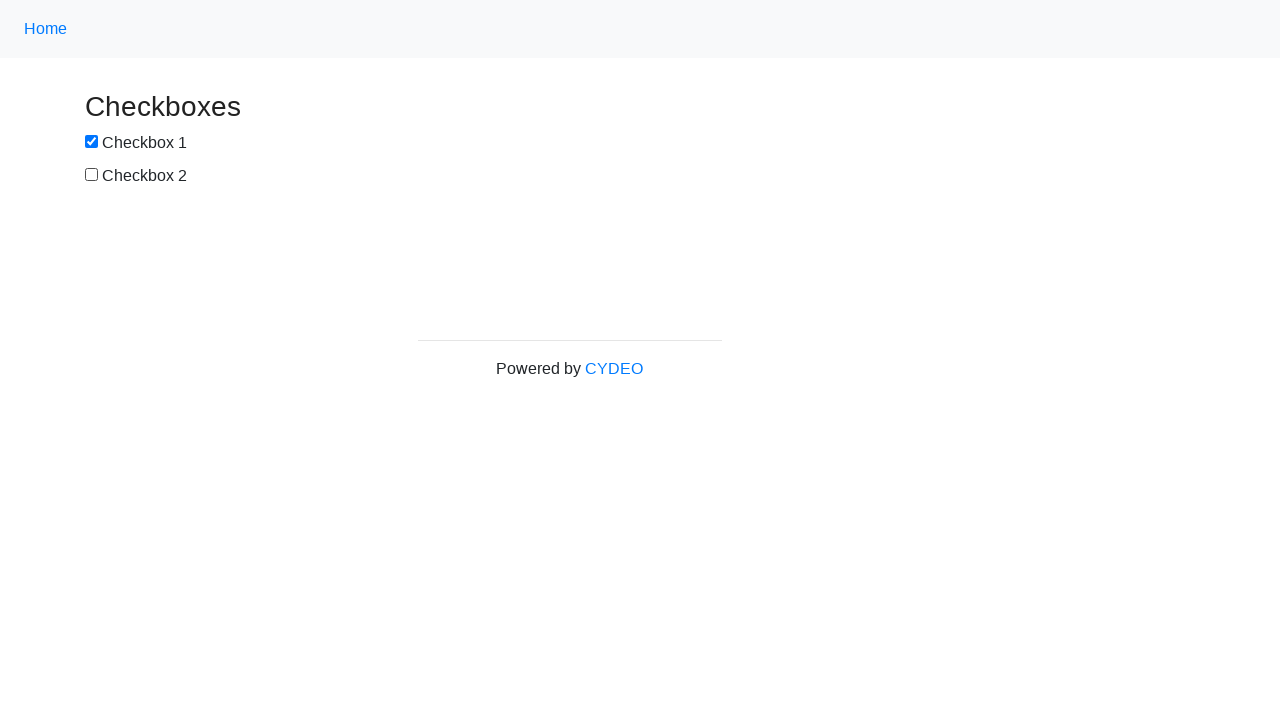

Verified checkbox 2 is now unchecked
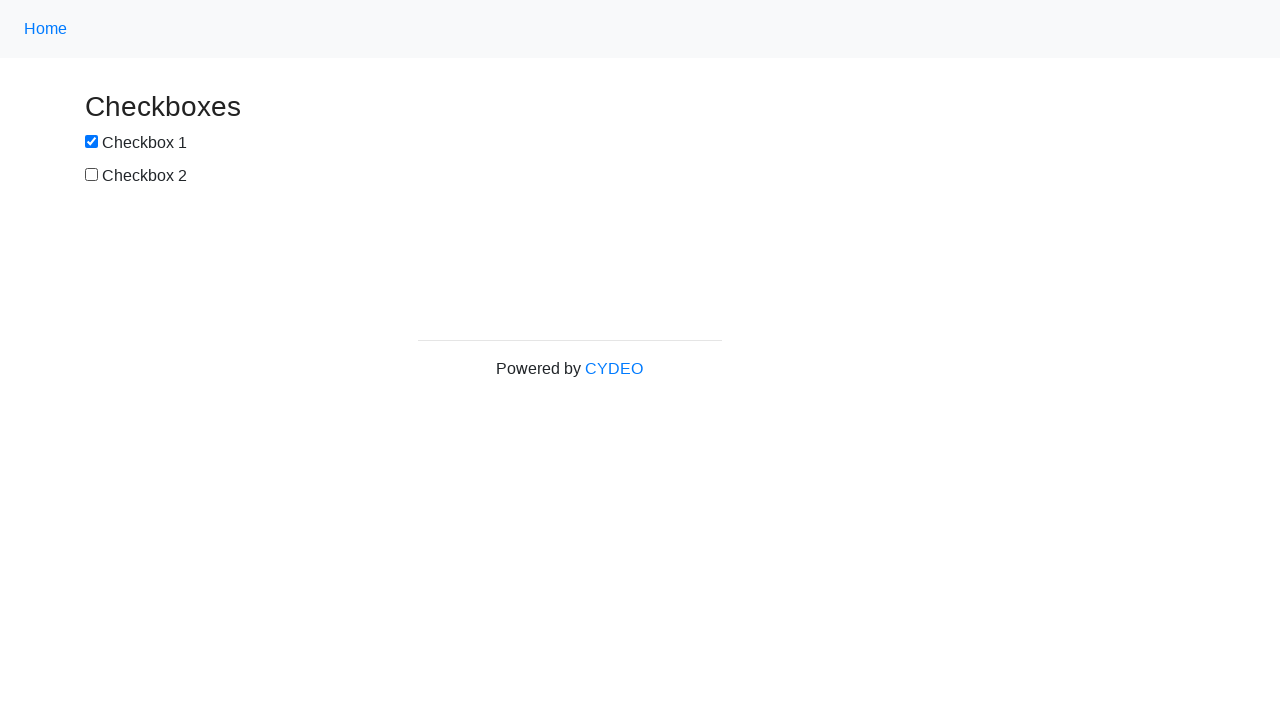

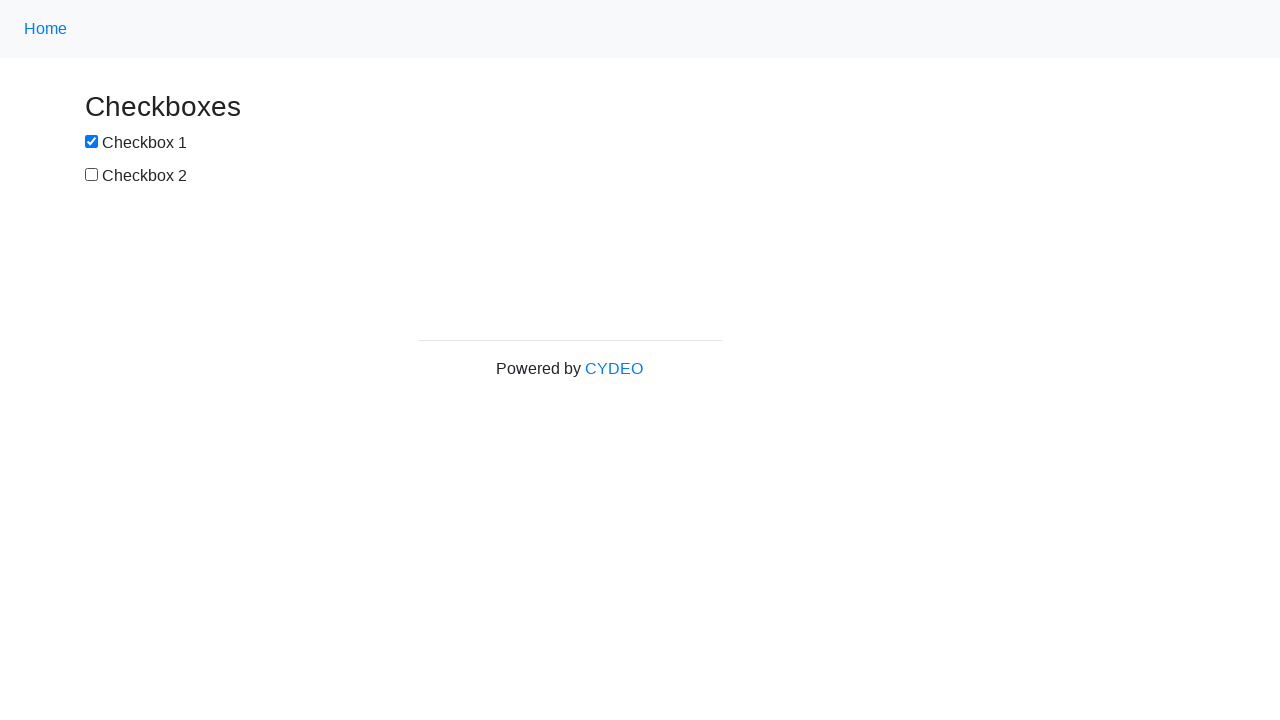